Tests if the name entry field is clickable on the registration page

Starting URL: https://b2c.passport.rt.ru

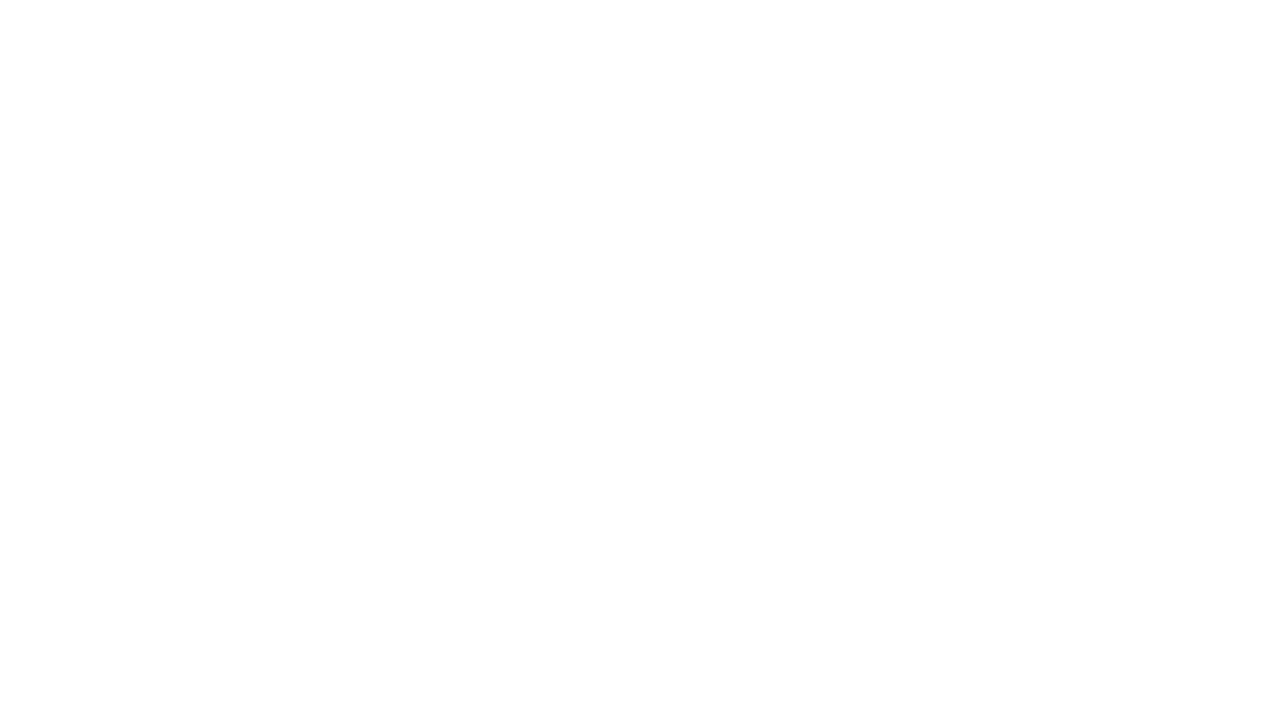

Waited for register button to be visible
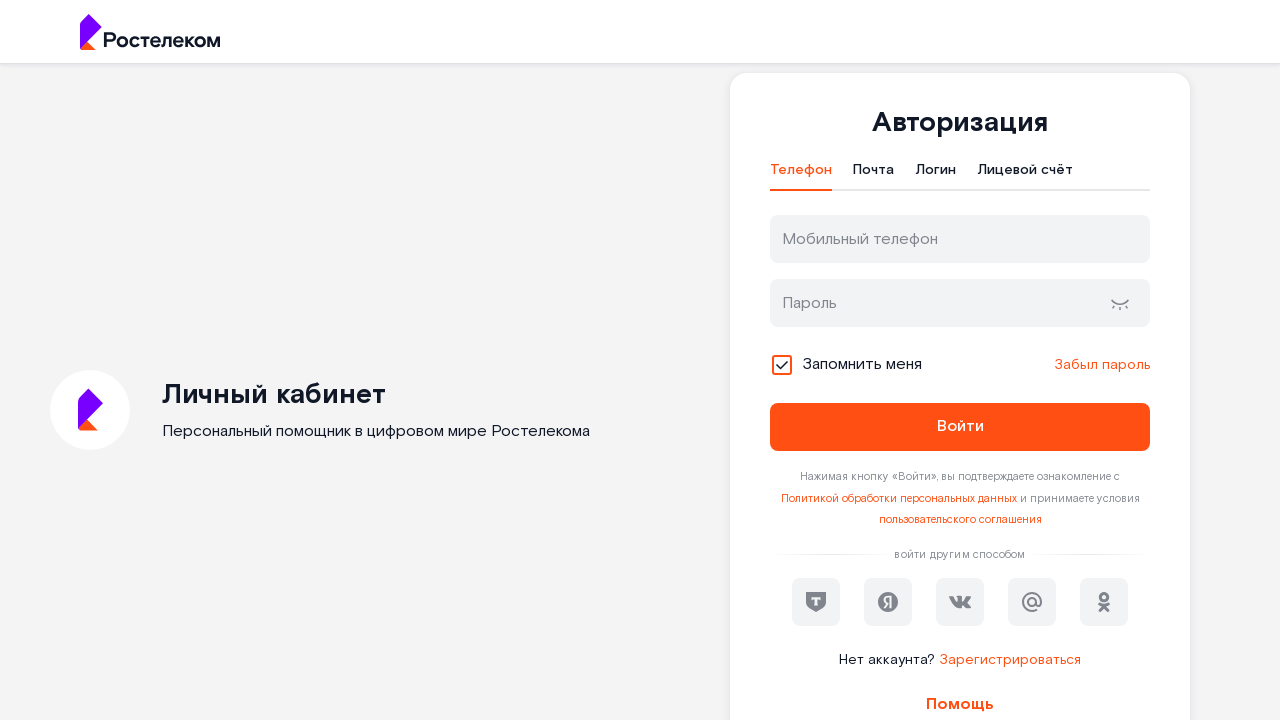

Clicked register button at (1010, 660) on #kc-register
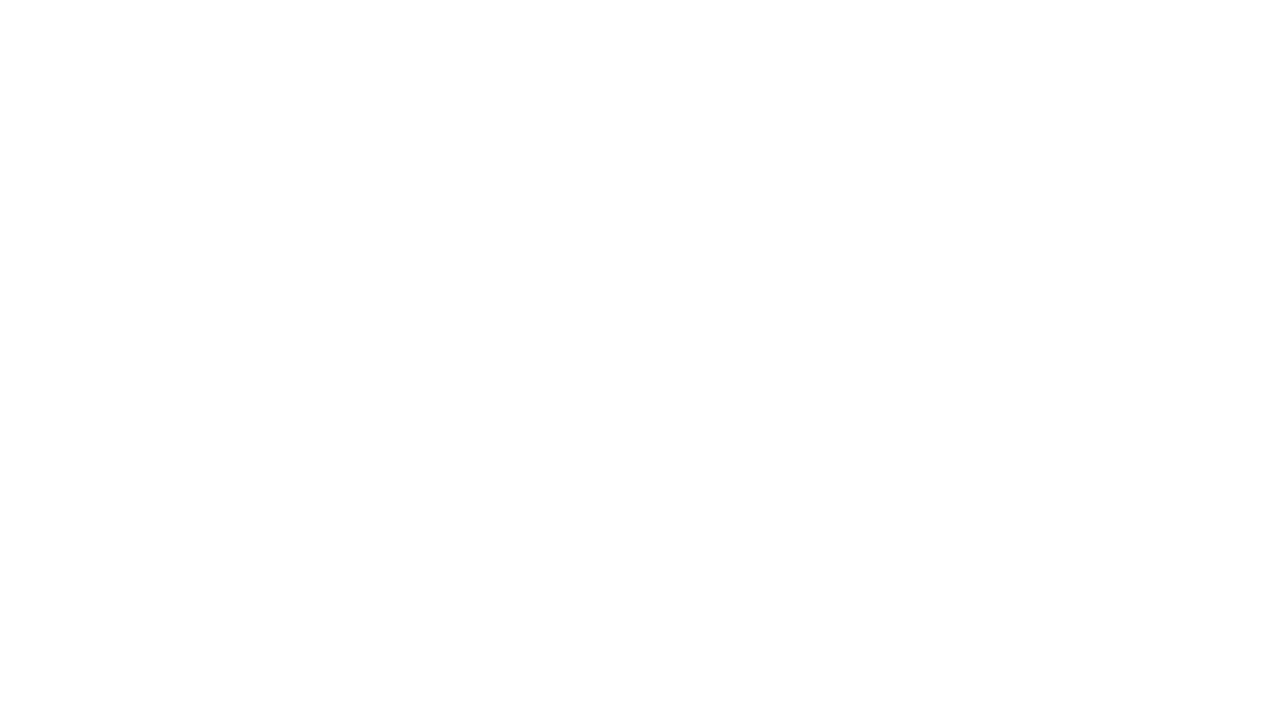

Waited for name entry field to be visible
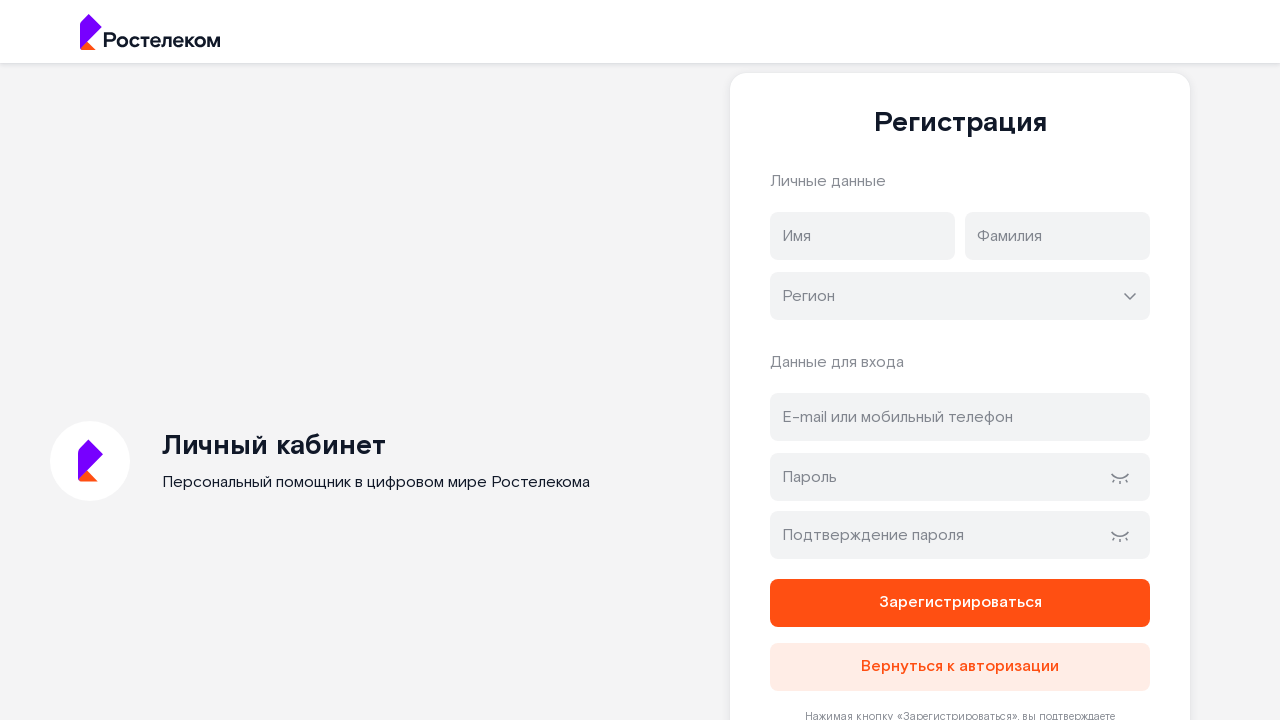

Clicked name entry field - verified clickability
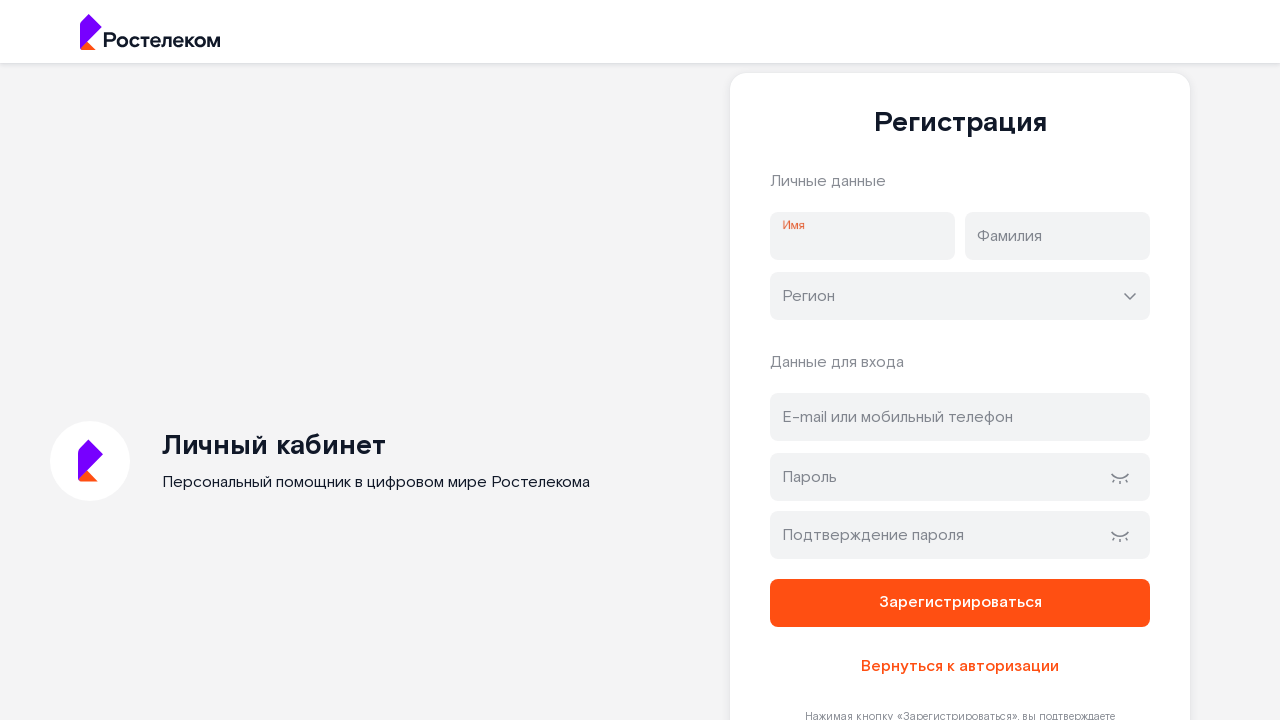

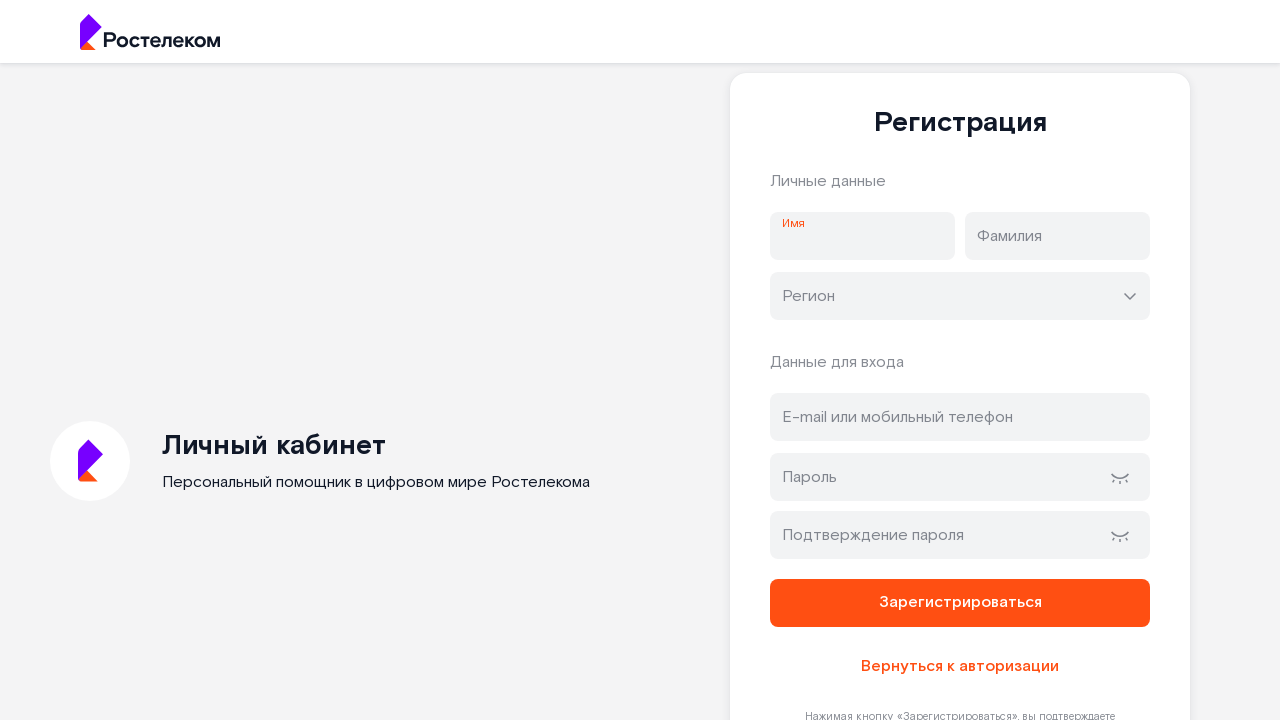